Tests opening a new browser window by clicking a button and verifying the URL of the new window

Starting URL: https://demoqa.com/browser-windows

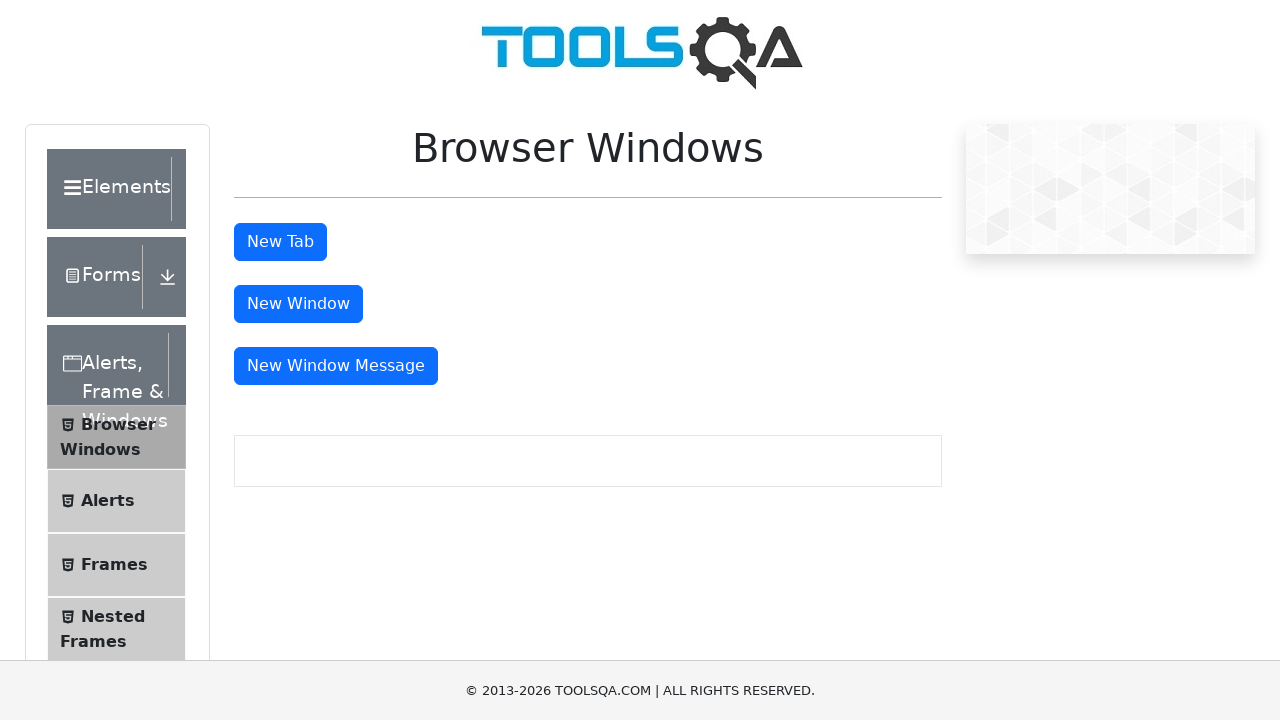

Clicked button to open new window at (298, 304) on #windowButton
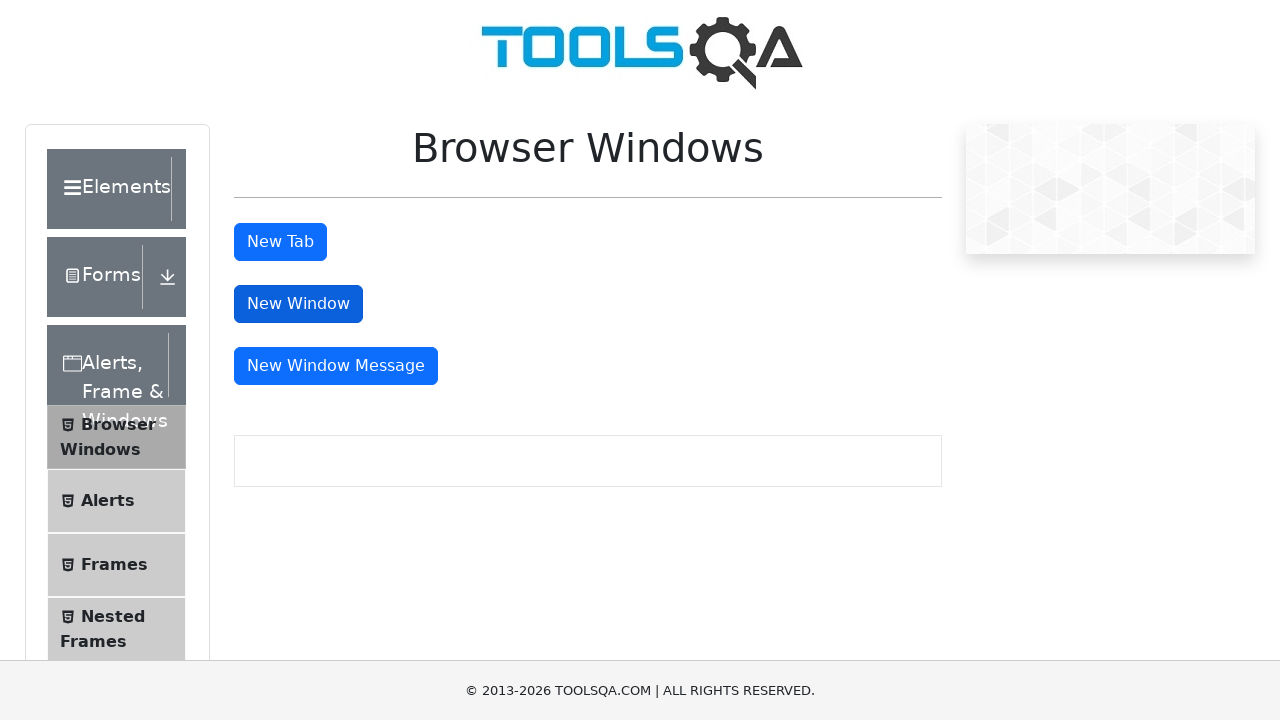

Switched to new window/page
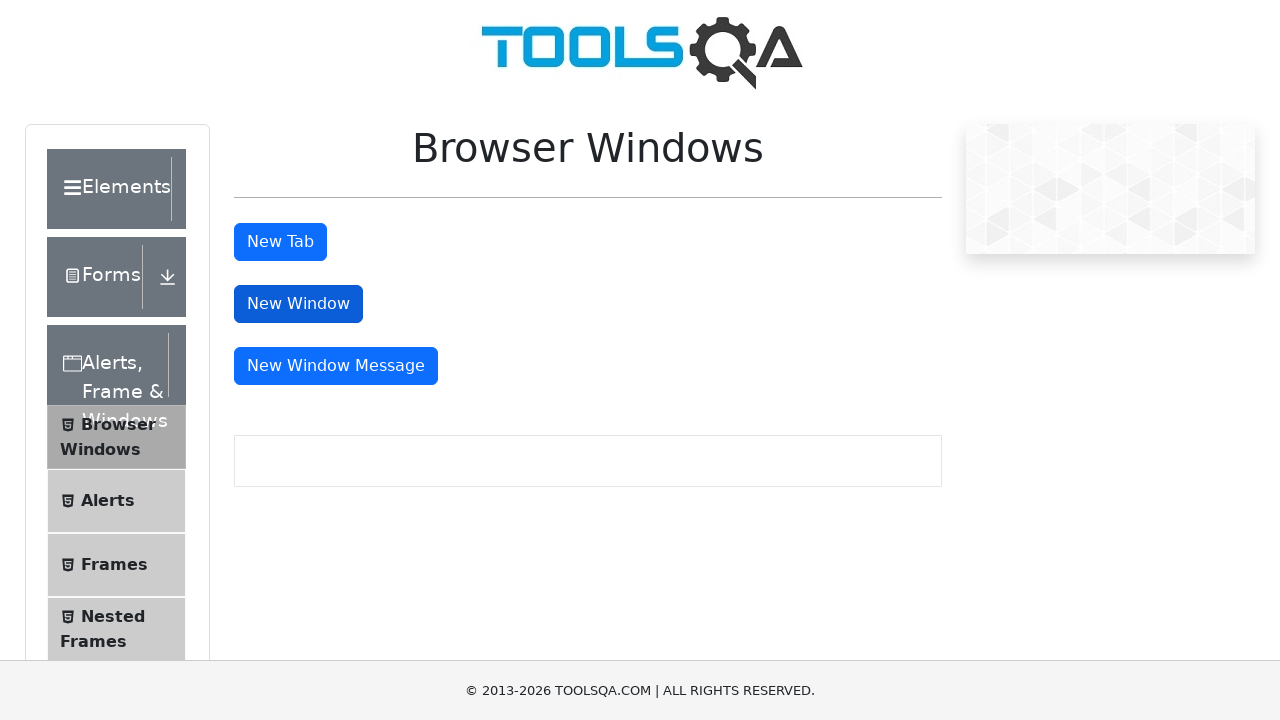

New window loaded completely
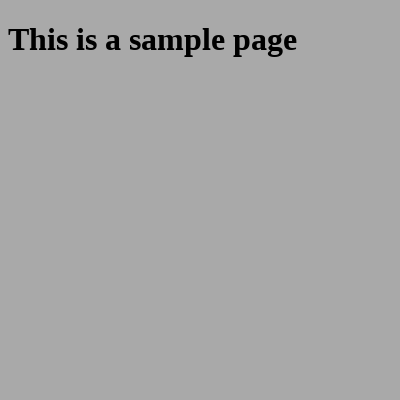

Verified new window URL is https://demoqa.com/sample
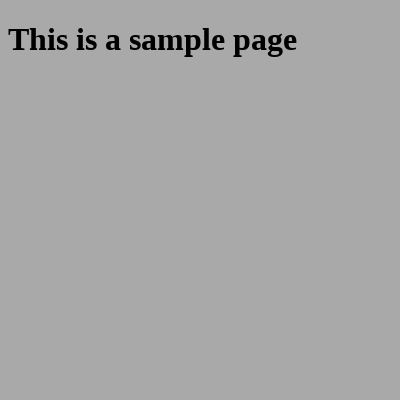

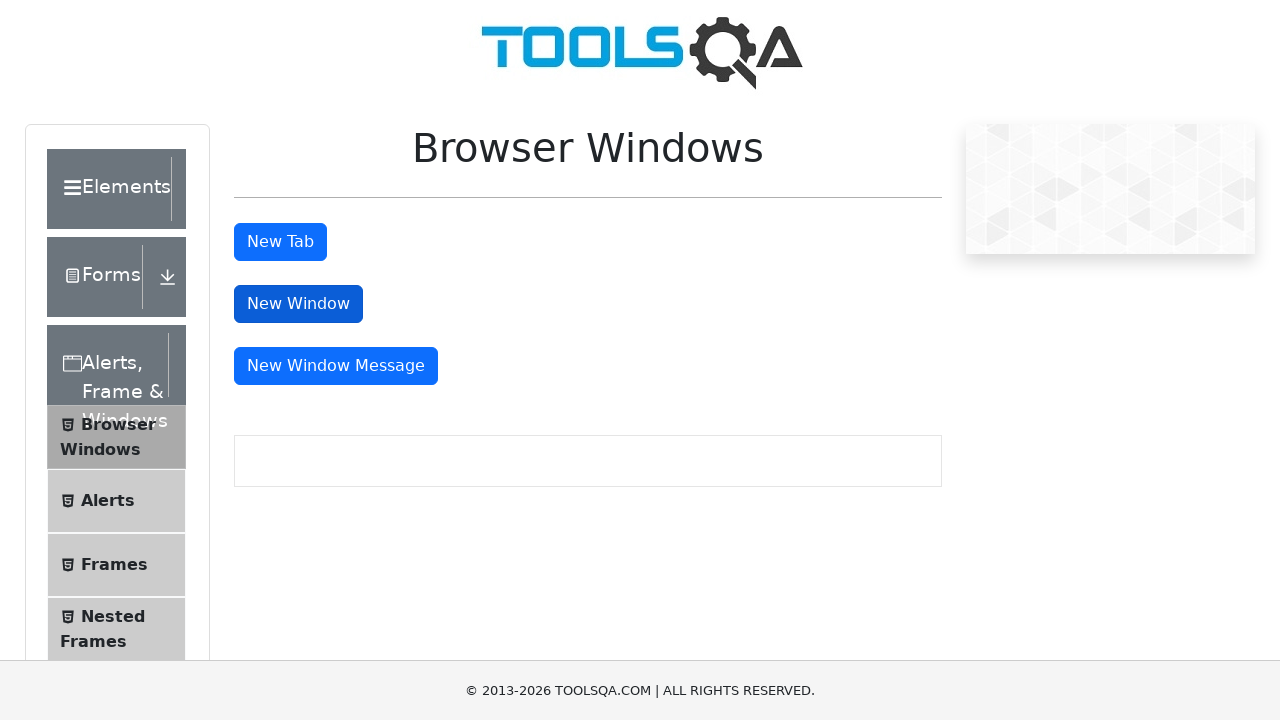